Tests window handling functionality by clicking a button that opens a new window, switching between windows, and closing the child window

Starting URL: http://demo.automationtesting.in/Windows.html

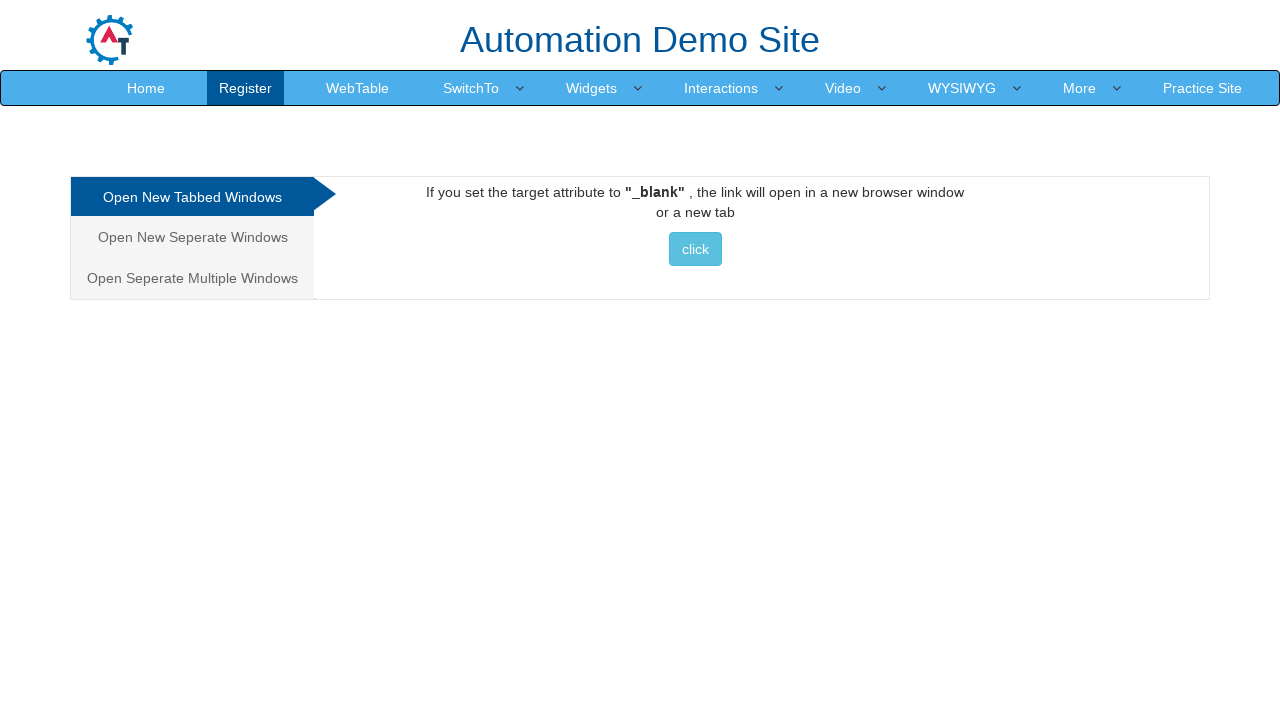

Clicked button to open new window at (695, 249) on xpath=//*[@id="Tabbed"]/a/button
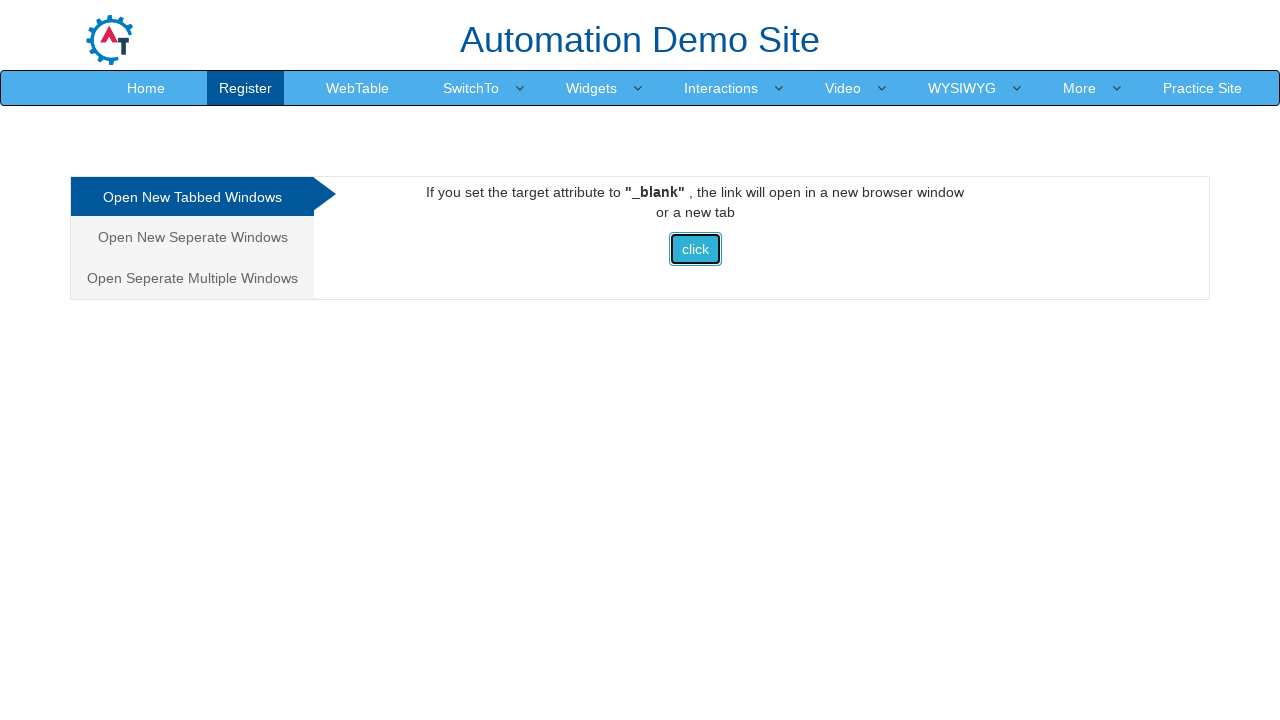

New window/tab opened and captured
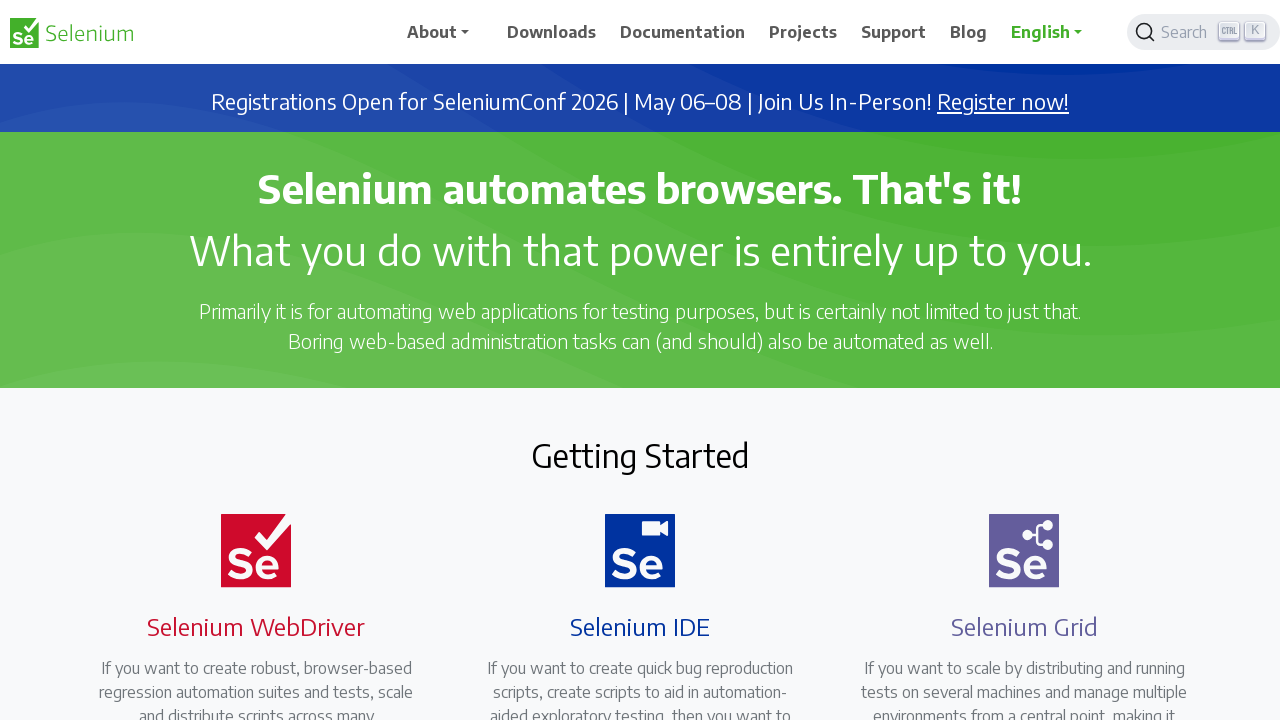

New page finished loading
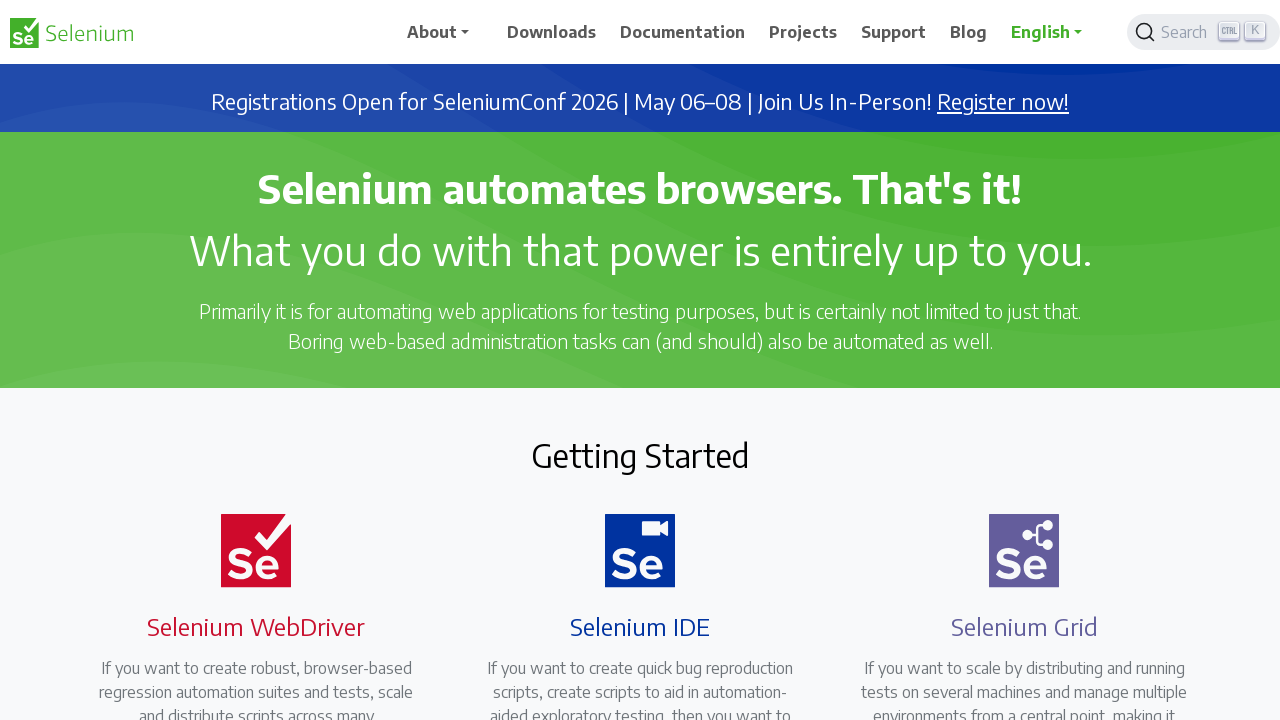

Retrieved child window title: Selenium
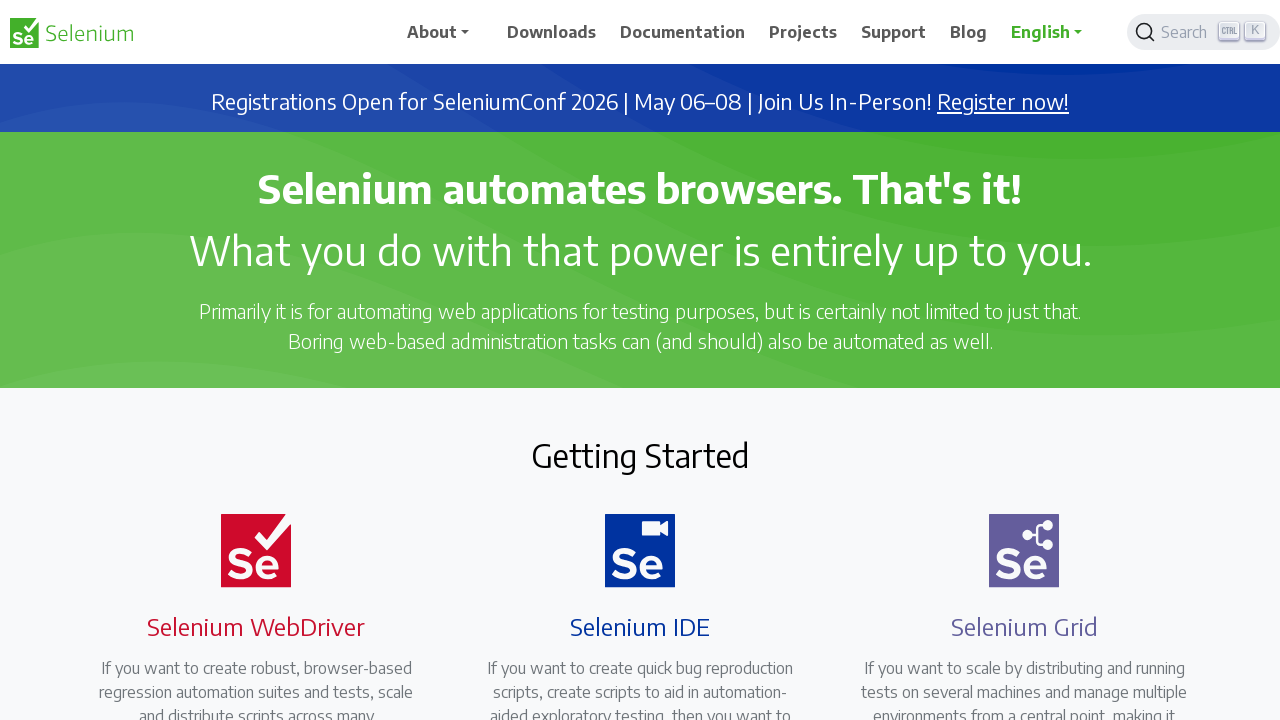

Closed child window
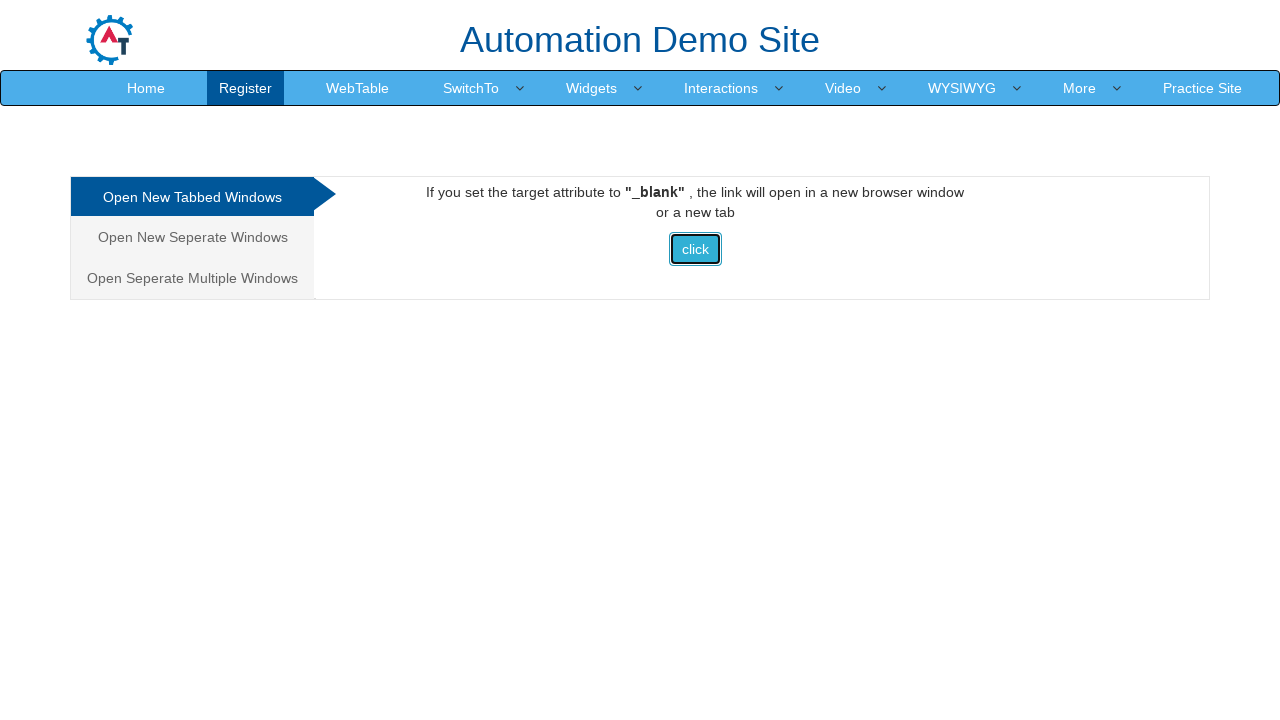

Retrieved main window title: Frames & windows
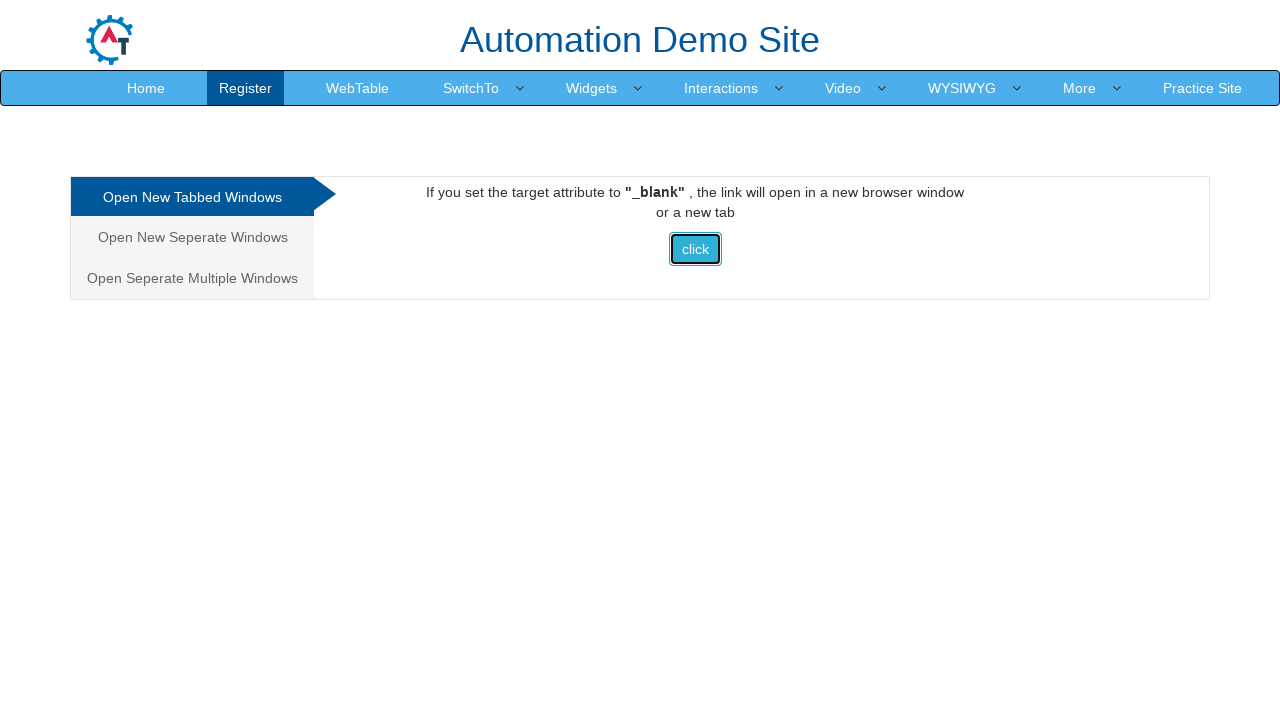

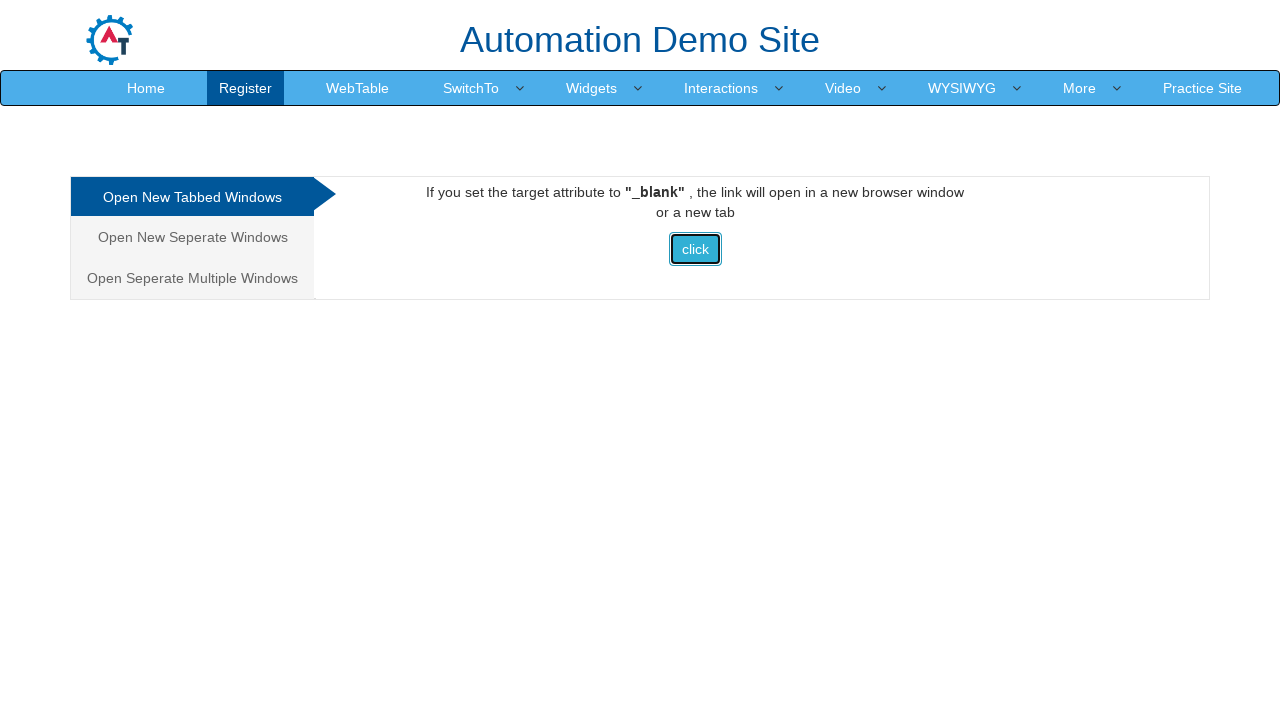